Navigates to Flipkart homepage, maximizes the browser window, and verifies the page loads by checking the current URL

Starting URL: https://www.flipkart.com/

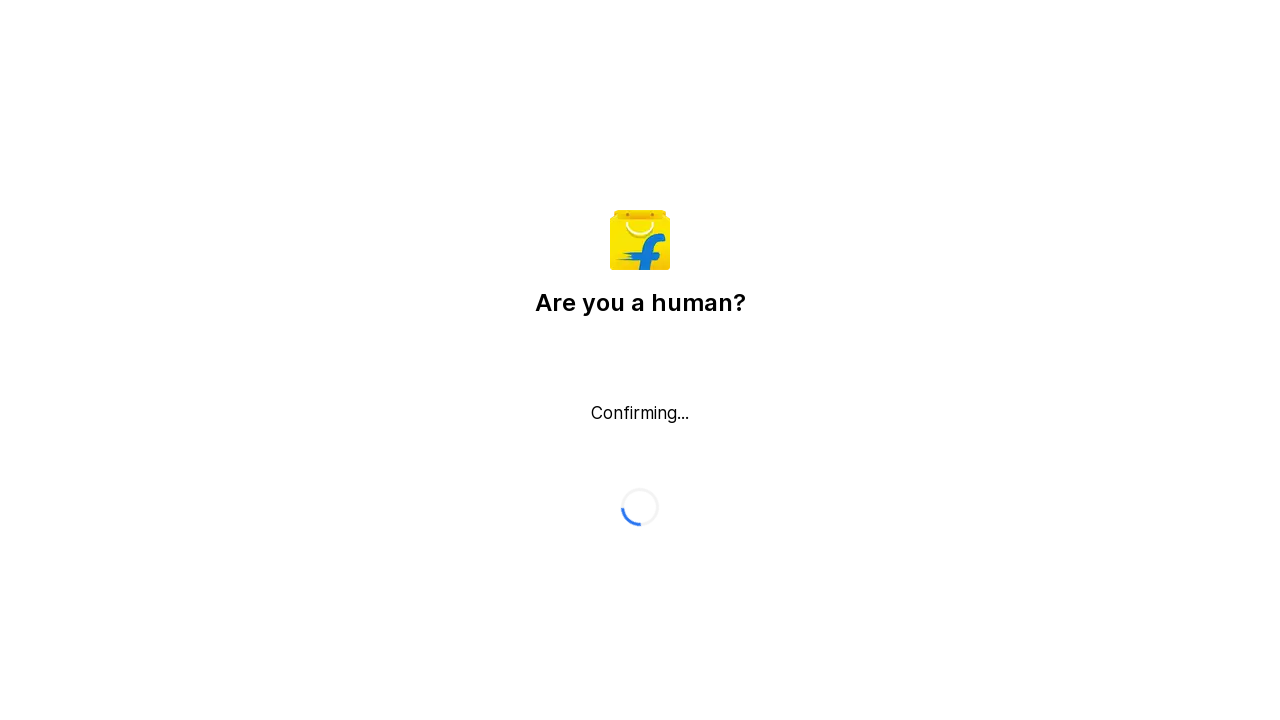

Set viewport size to 1920x1080 to maximize browser window
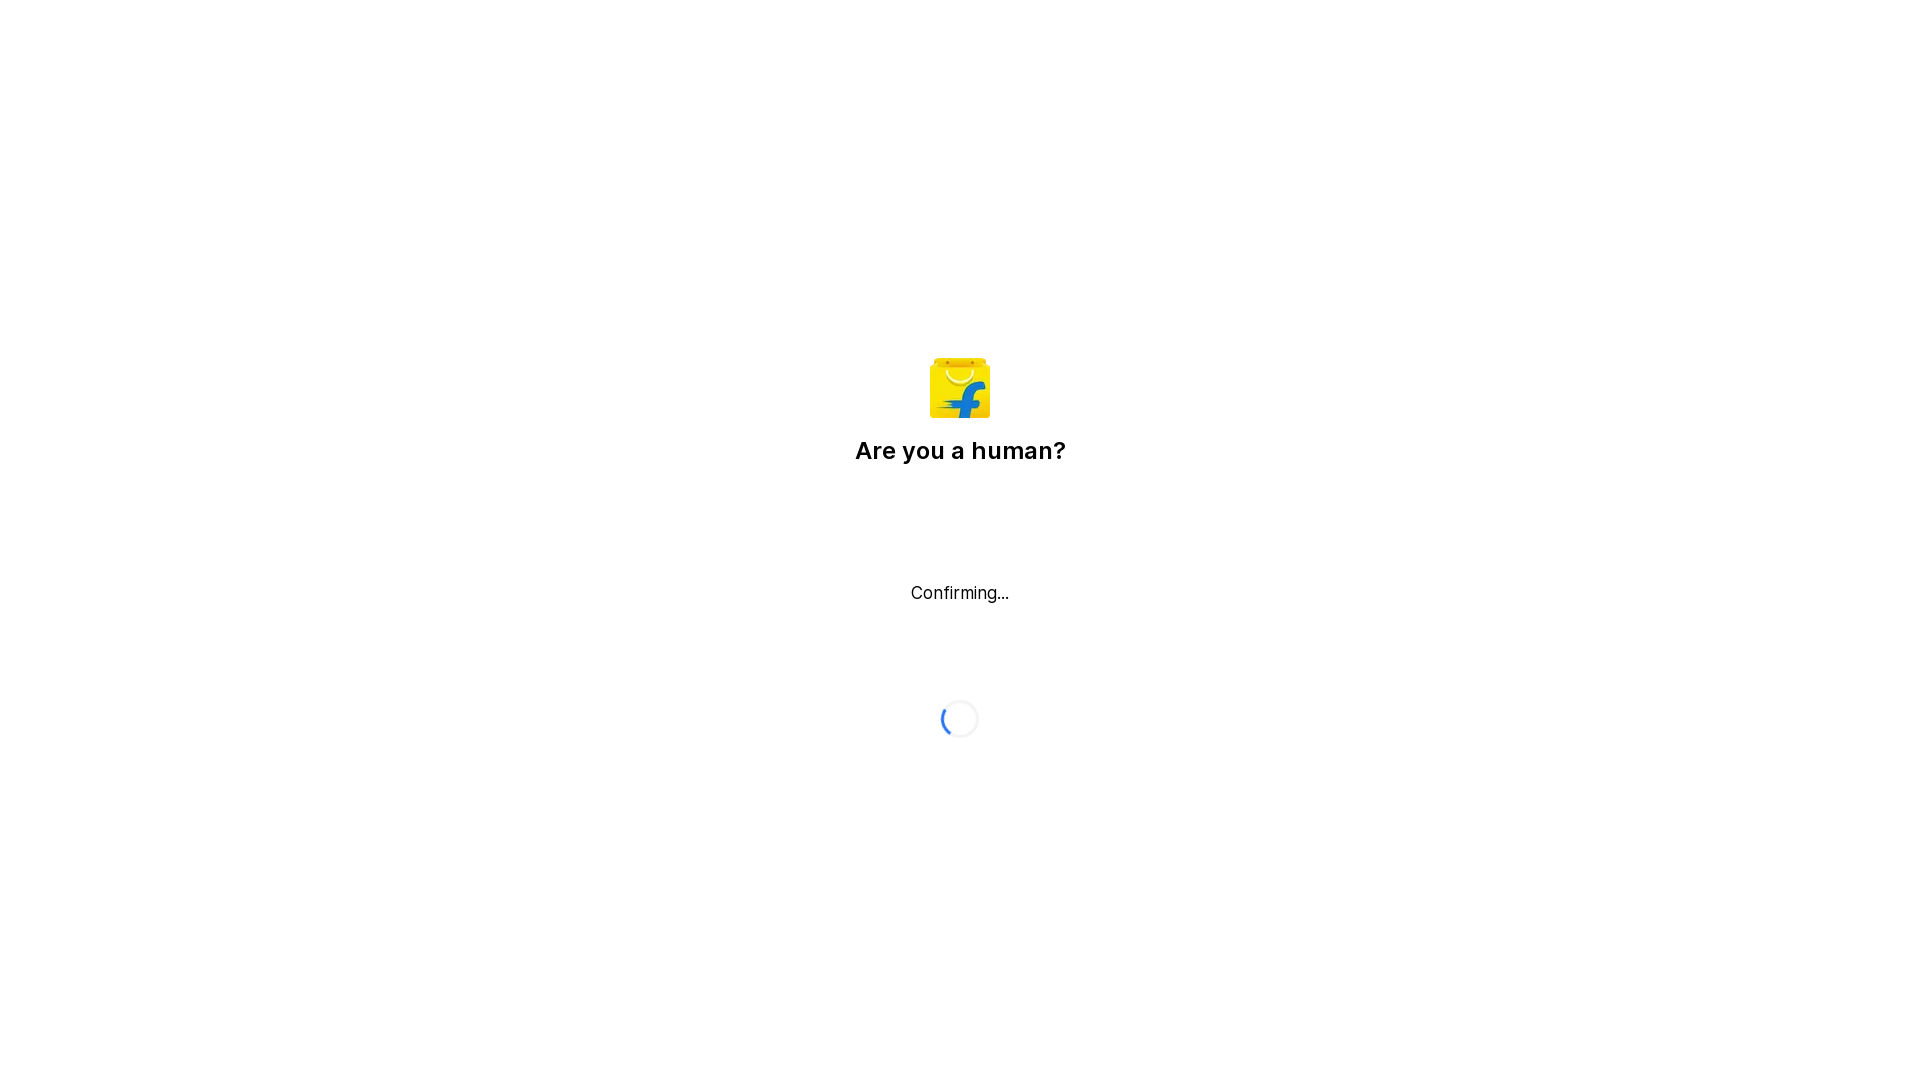

Page loaded and DOM content is ready
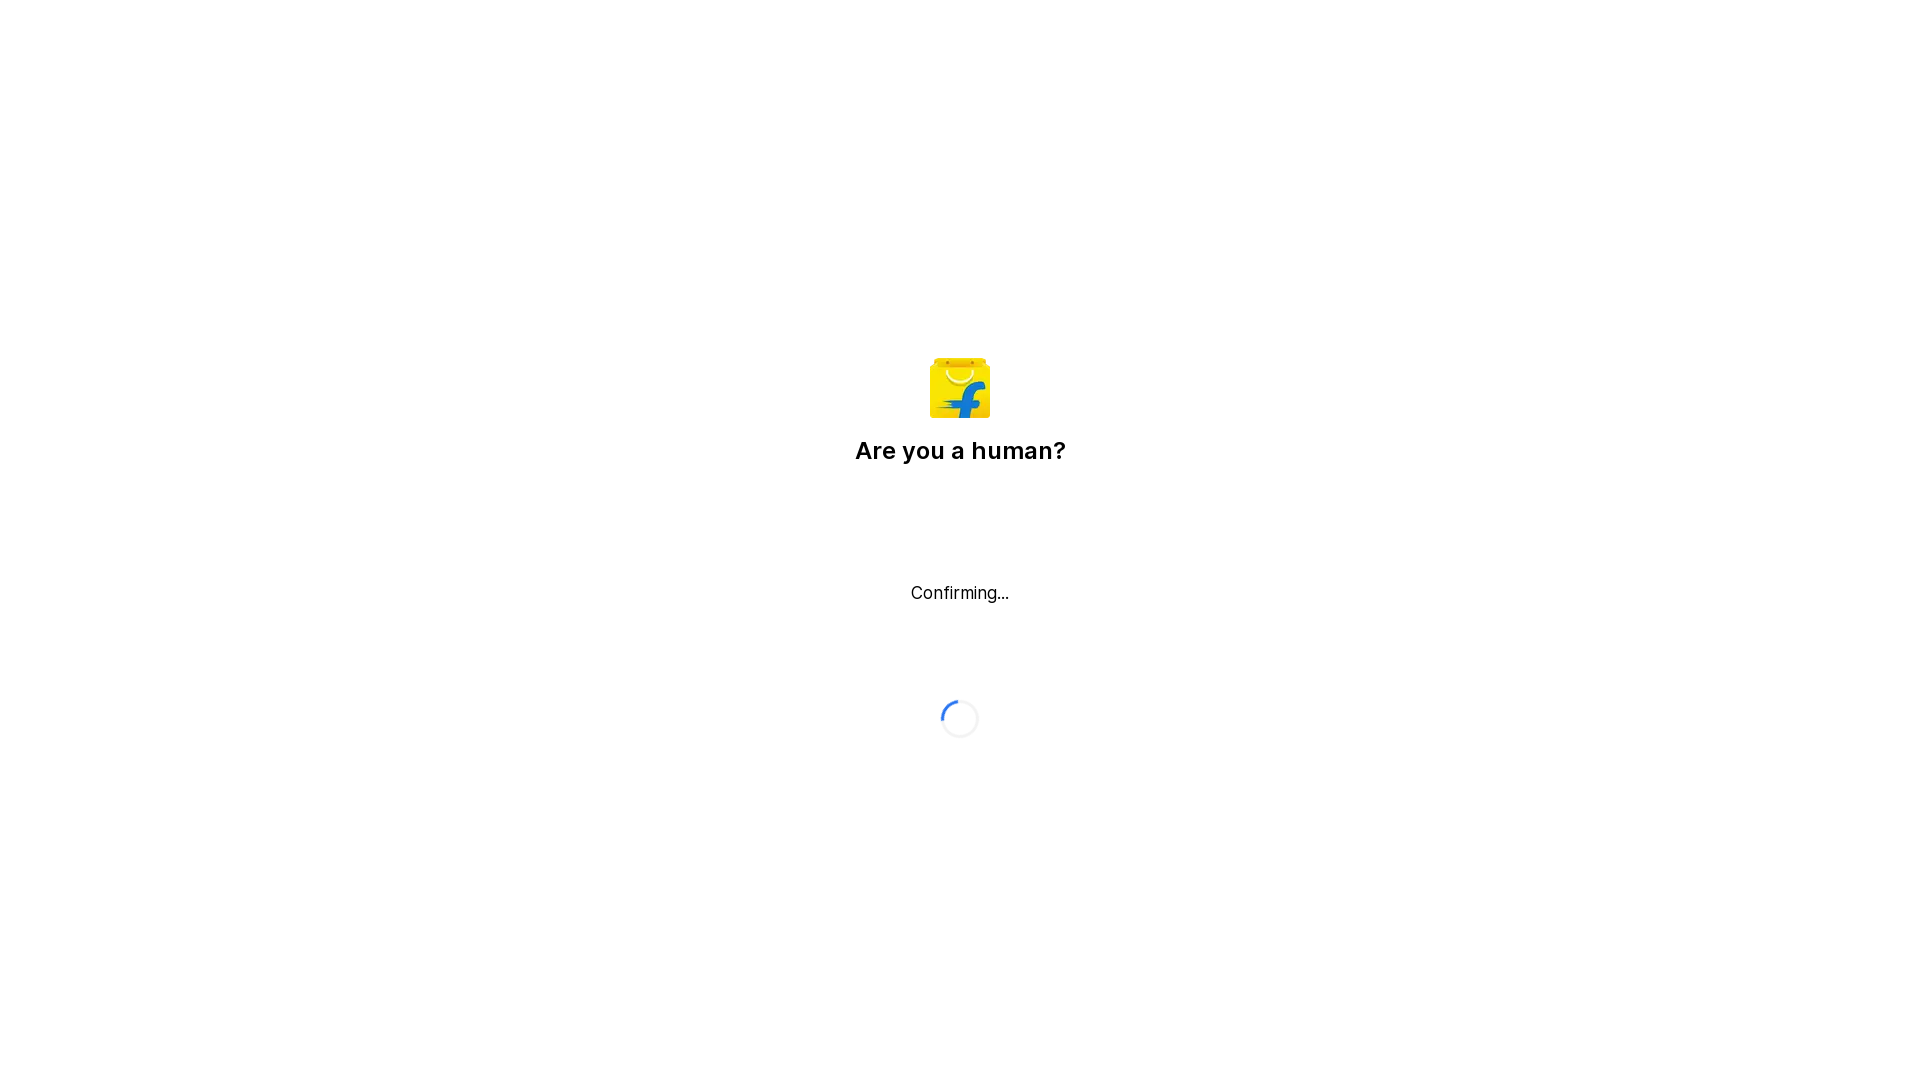

Retrieved current URL: https://www.flipkart.com/
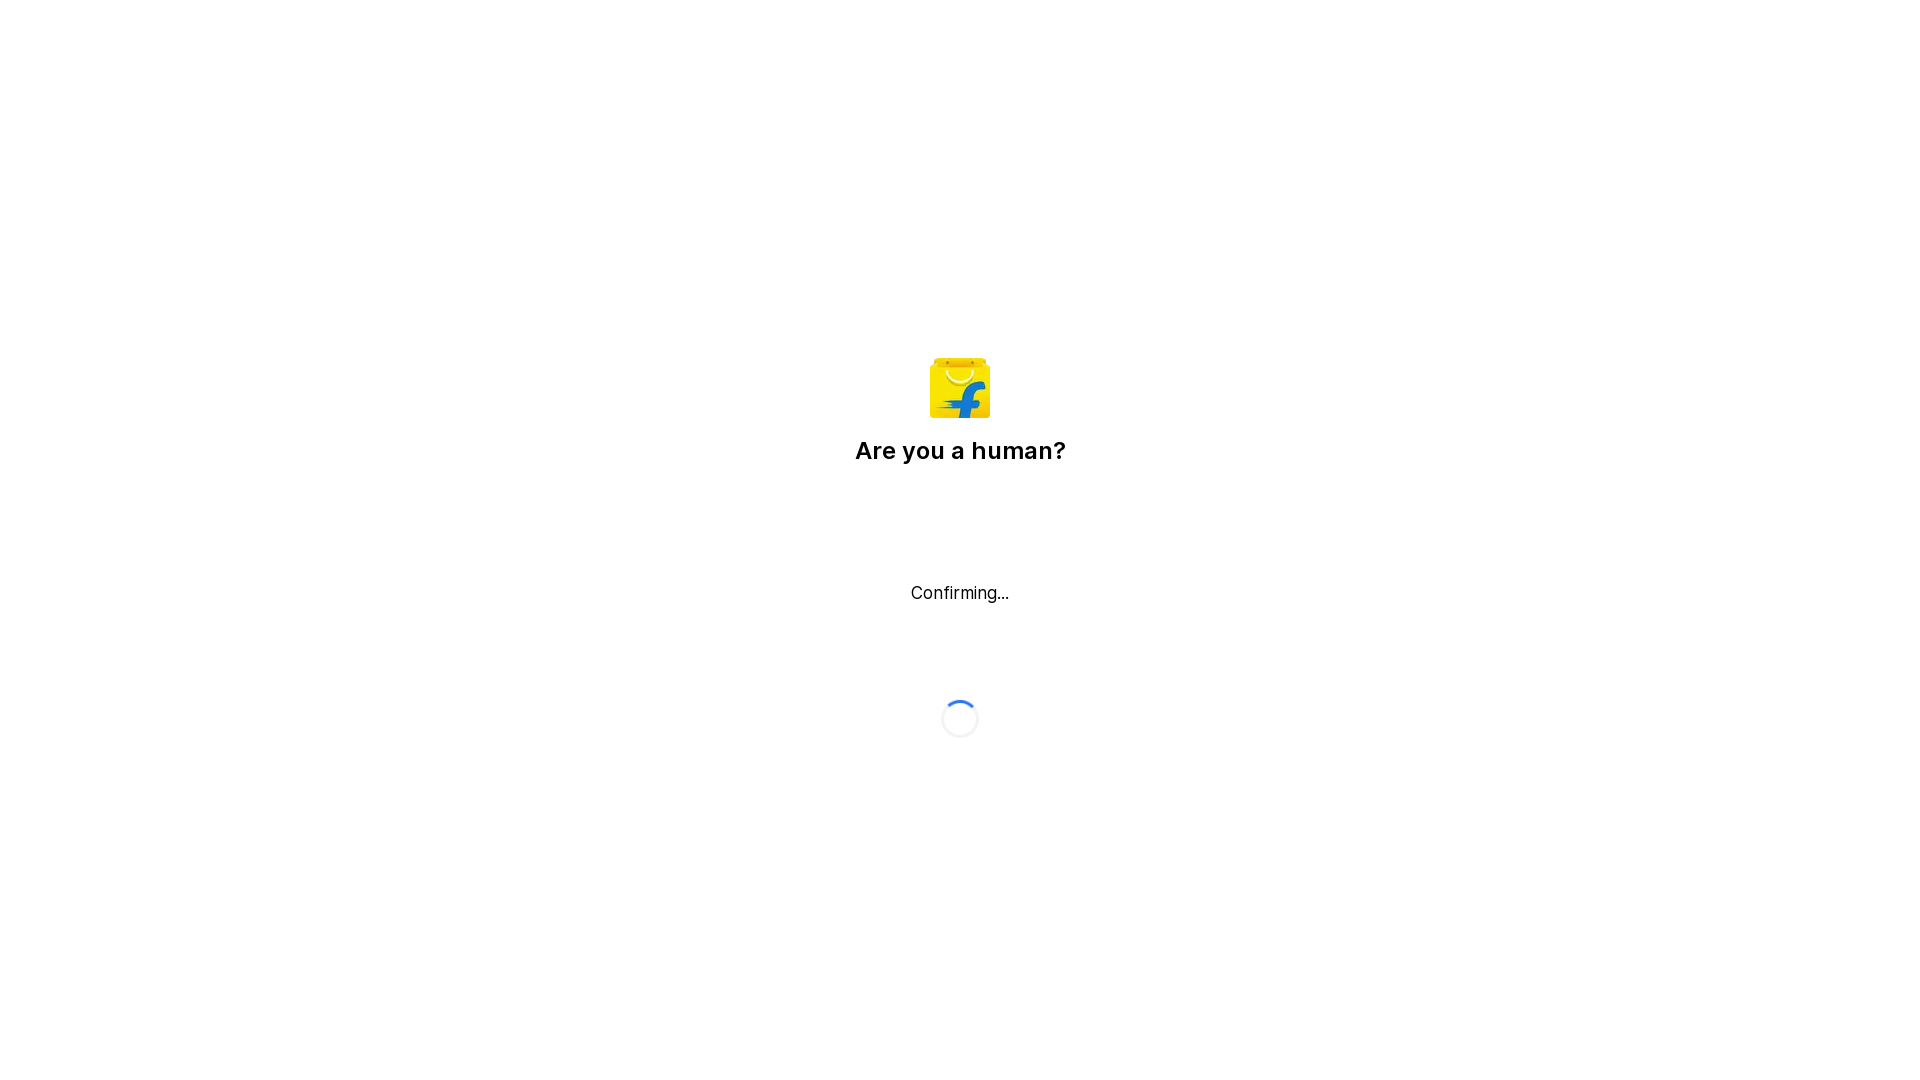

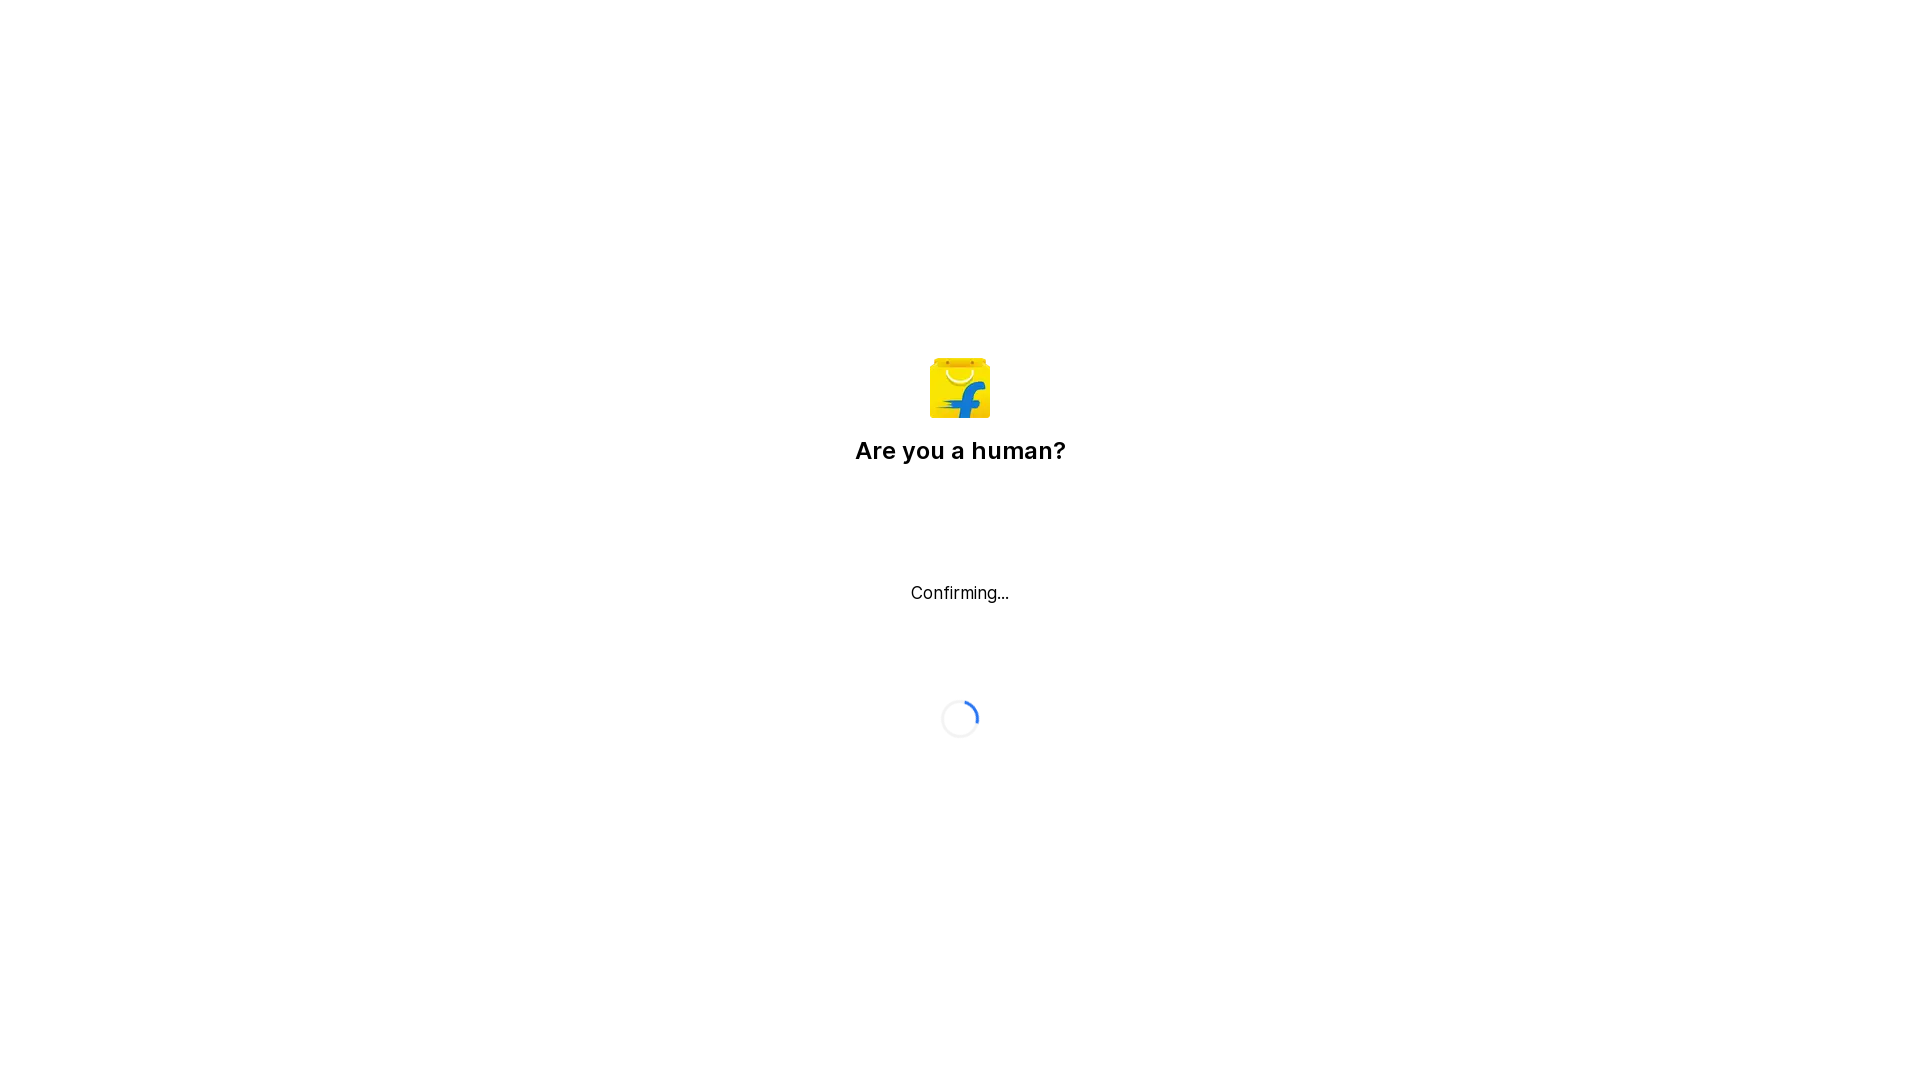